Tests radio button selection by finding all gender radio buttons and clicking the "female" option

Starting URL: https://omayo.blogspot.com/

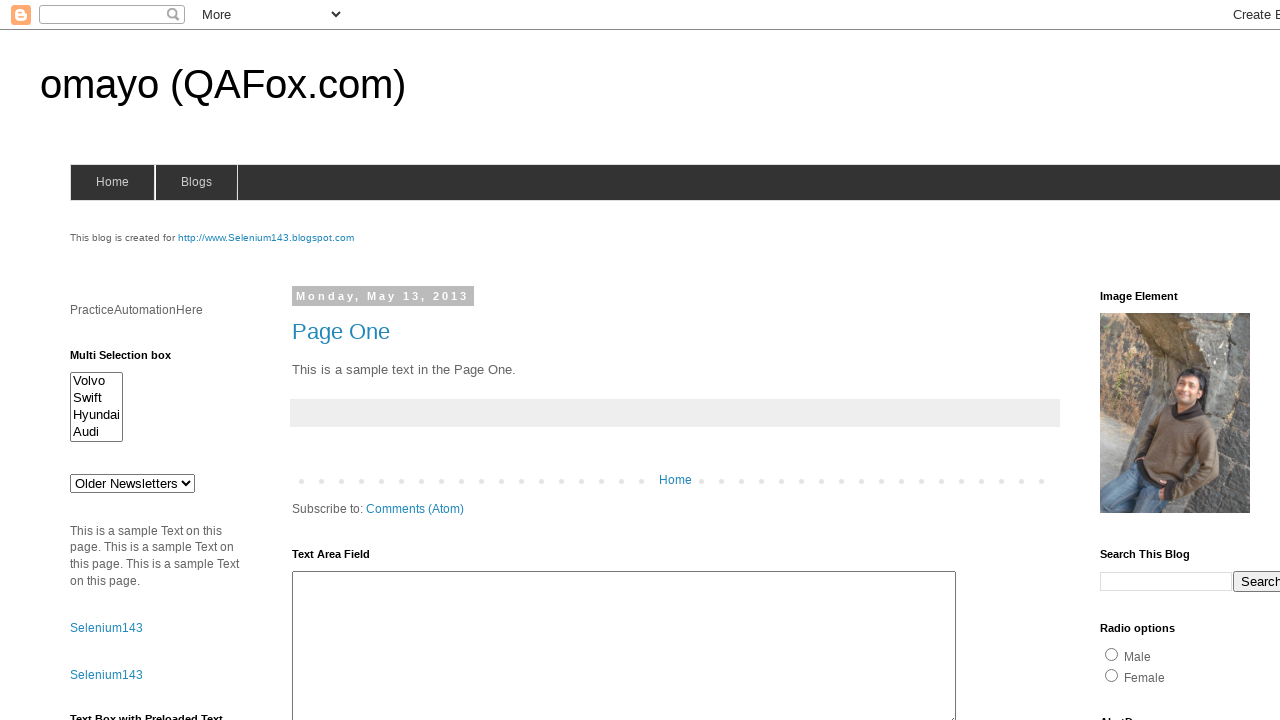

Waited for gender radio buttons to be present
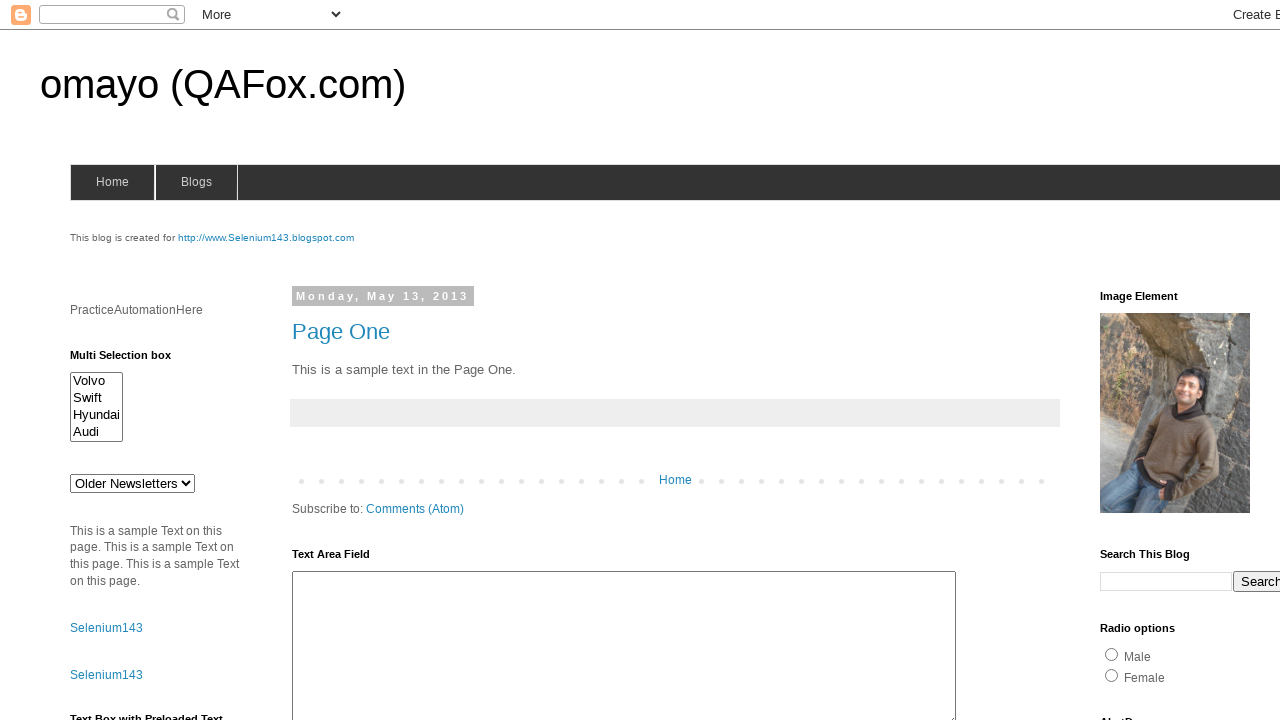

Located all gender radio buttons
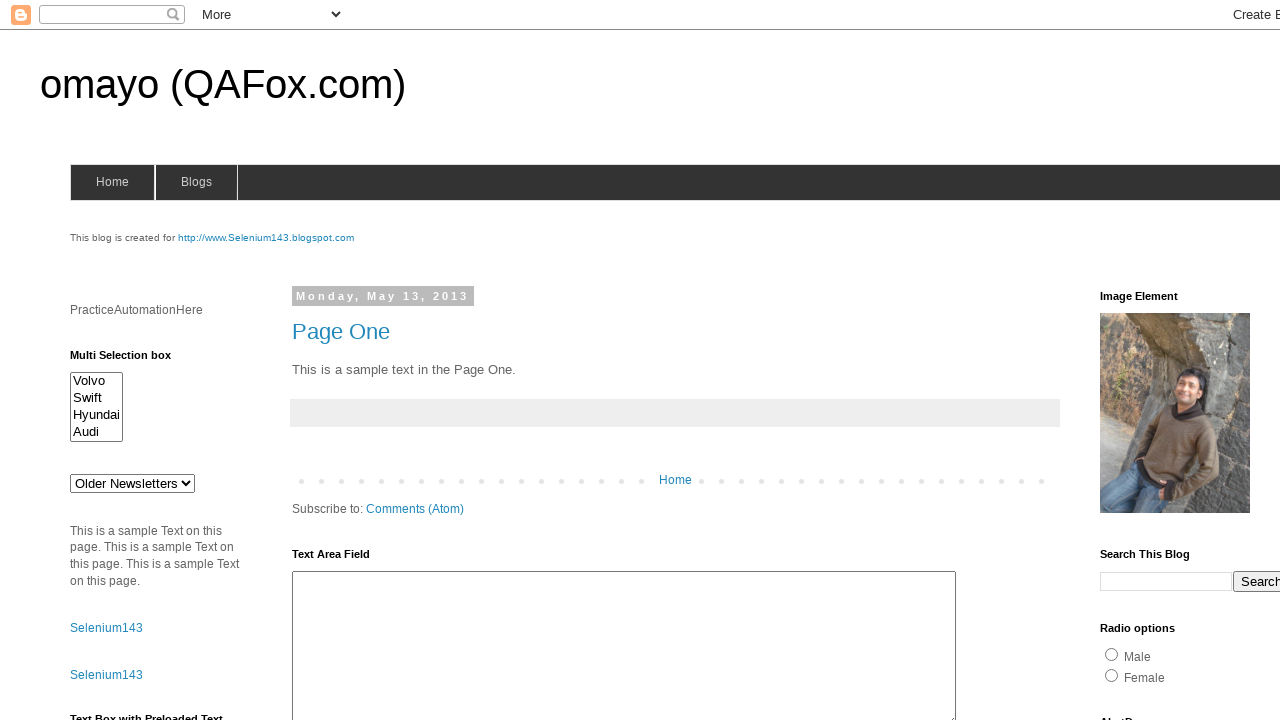

Found 2 gender radio buttons
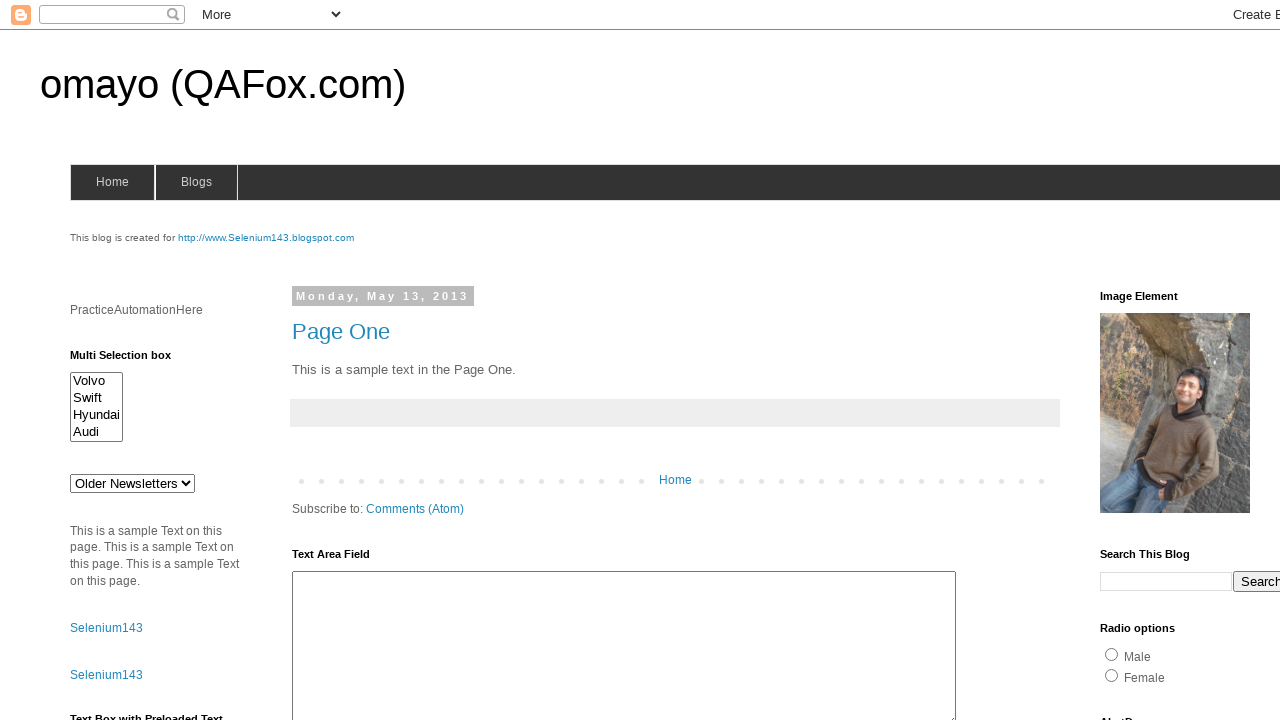

Selected radio button at index 0
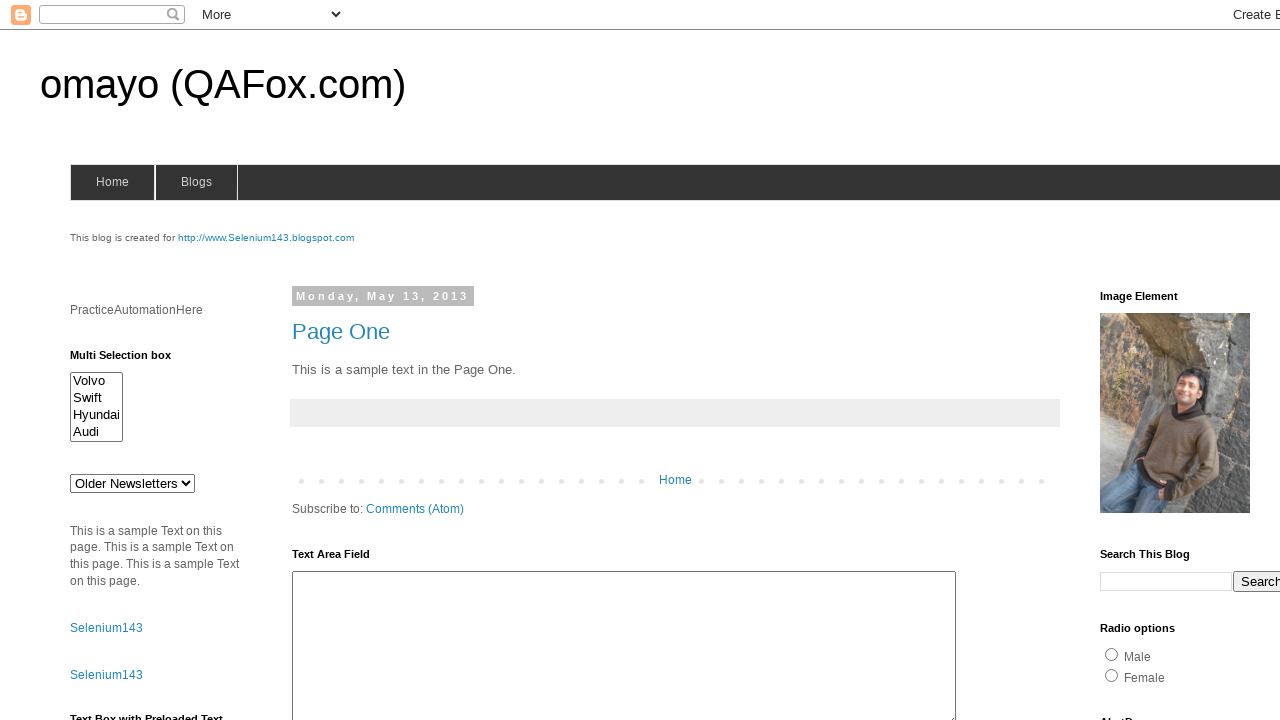

Retrieved radio button value: male
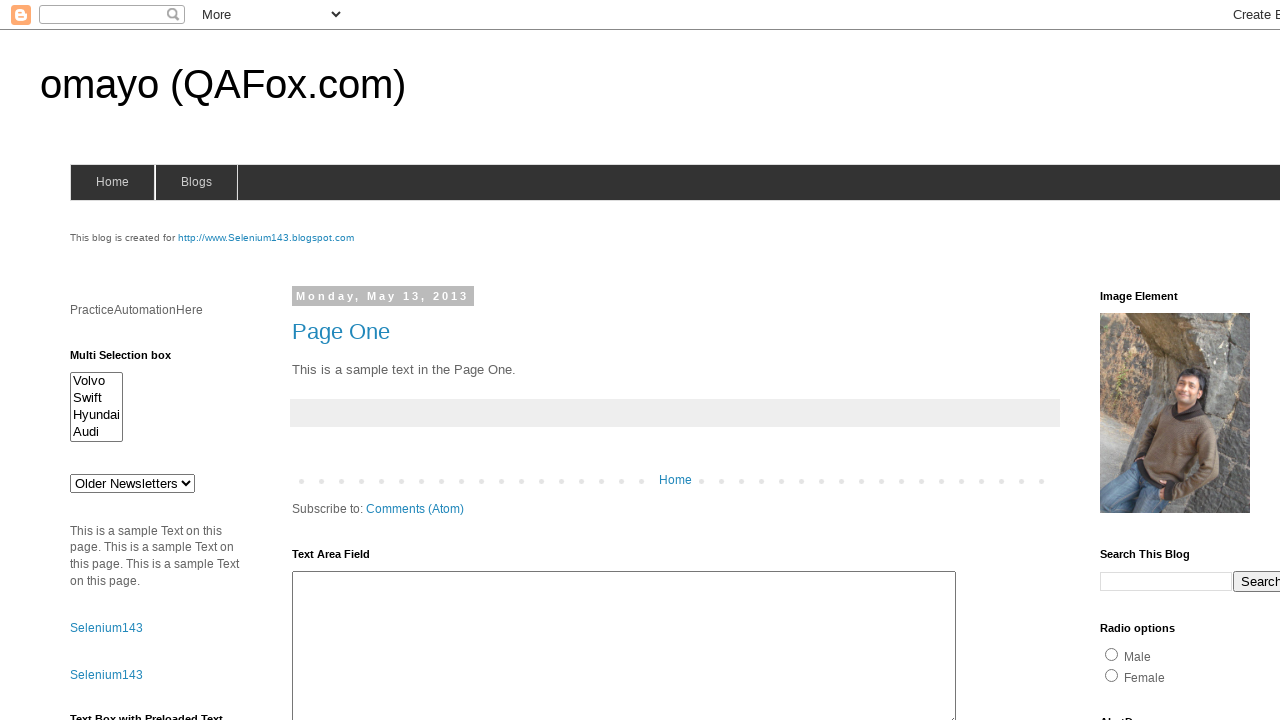

Selected radio button at index 1
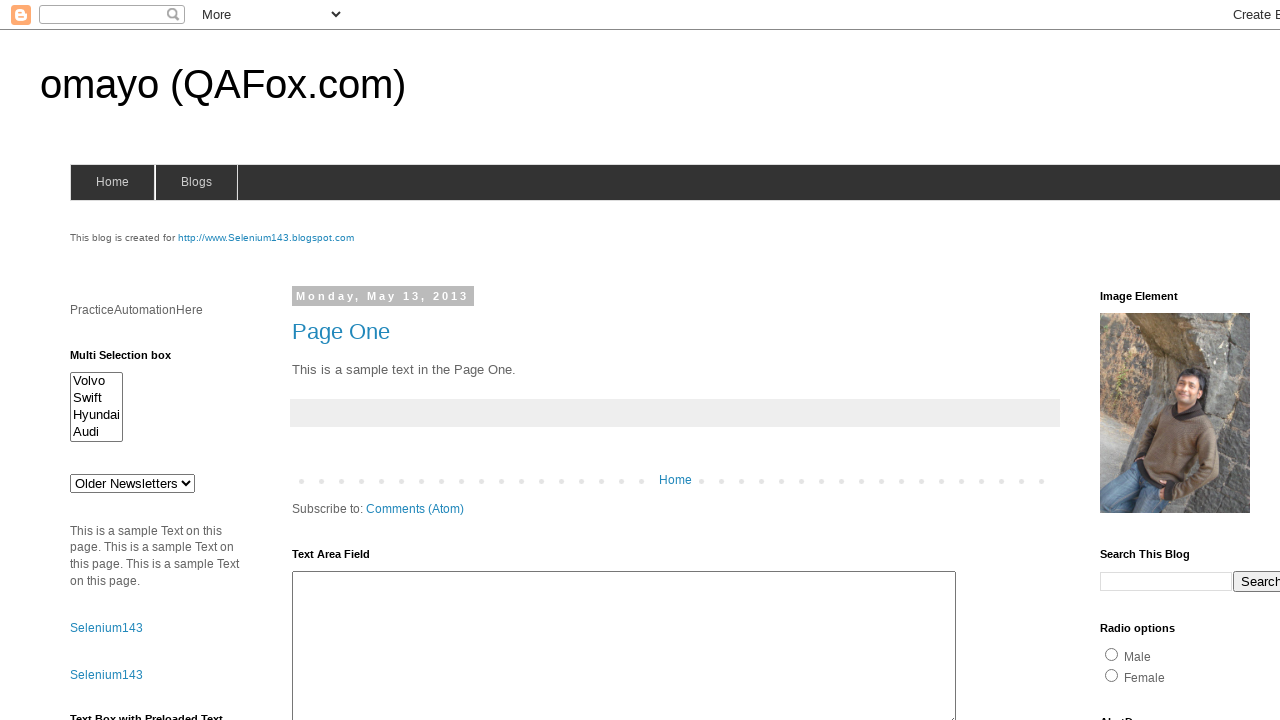

Retrieved radio button value: female
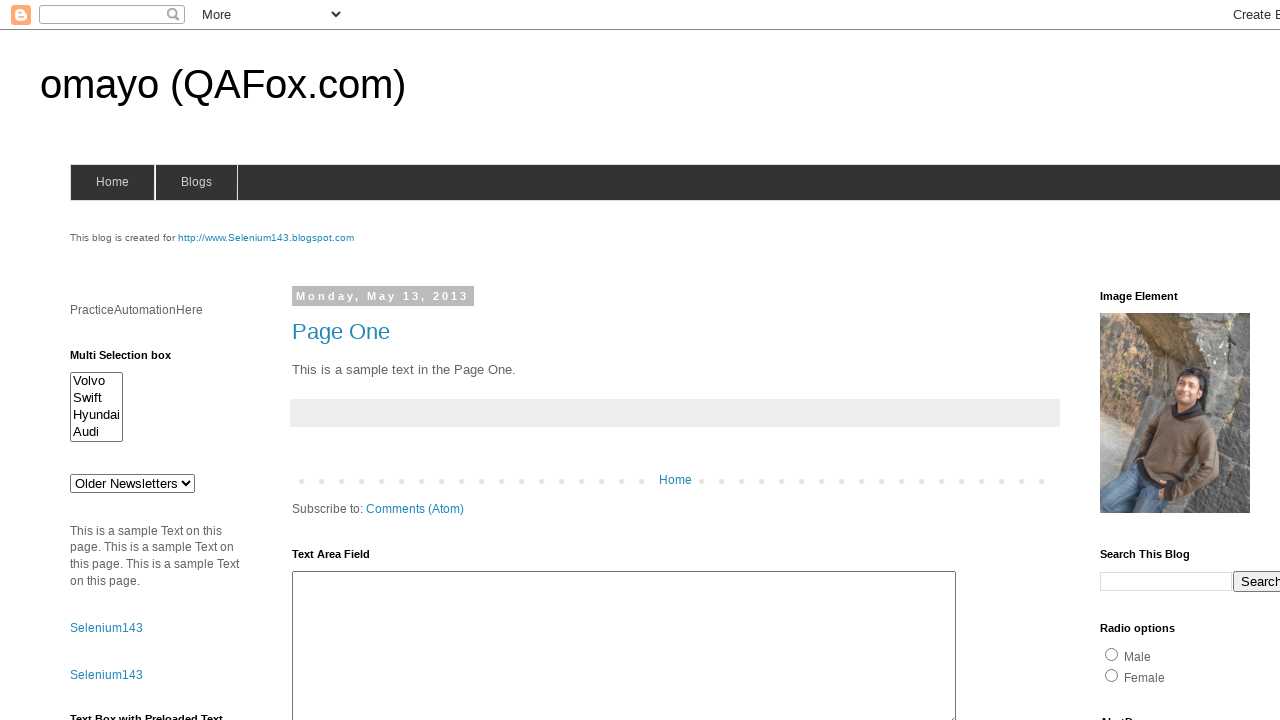

Clicked the 'female' radio button at (1112, 675) on input[name='gender'][type='radio'] >> nth=1
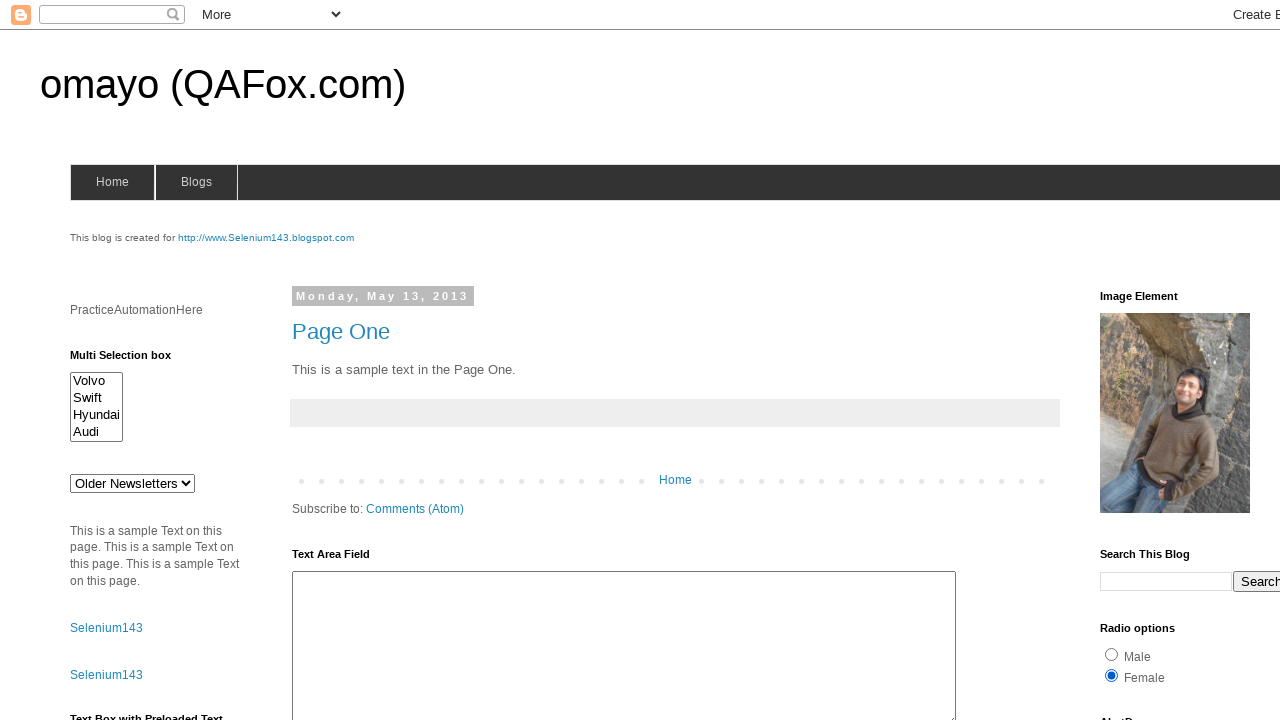

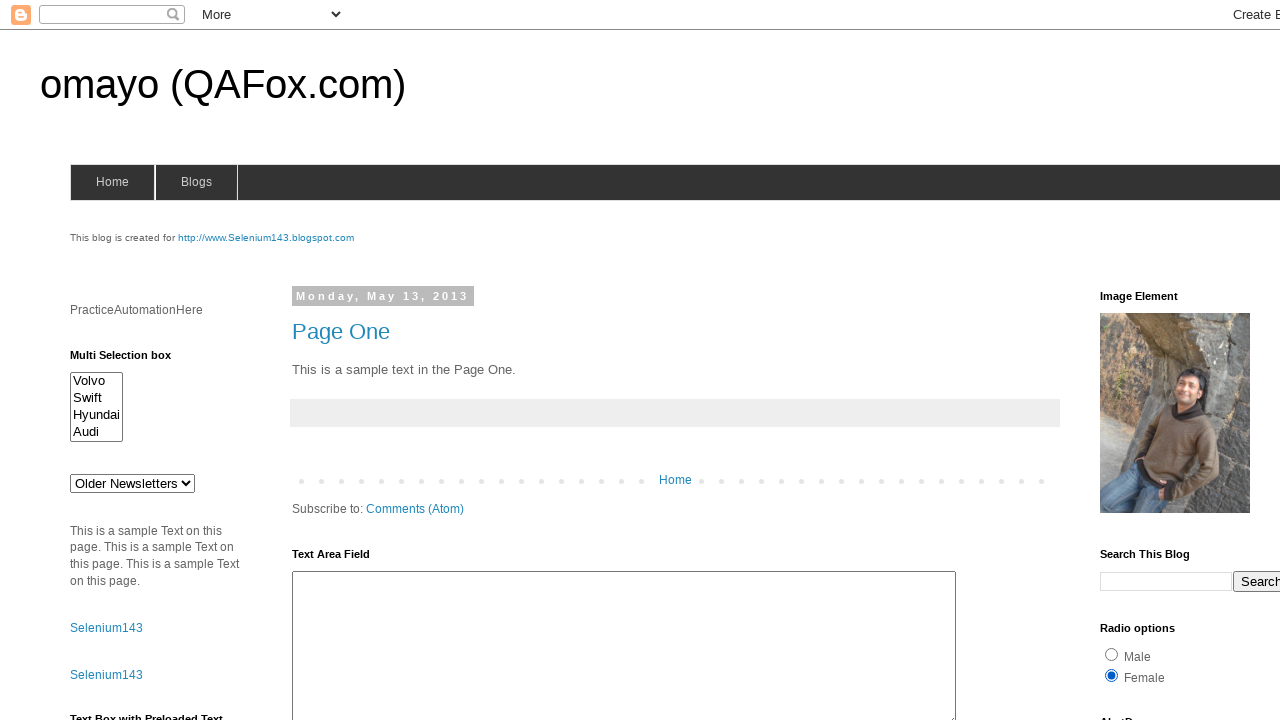